Navigates to a nested frames example page and switches between frames to access content in the middle frame

Starting URL: https://the-internet.herokuapp.com/

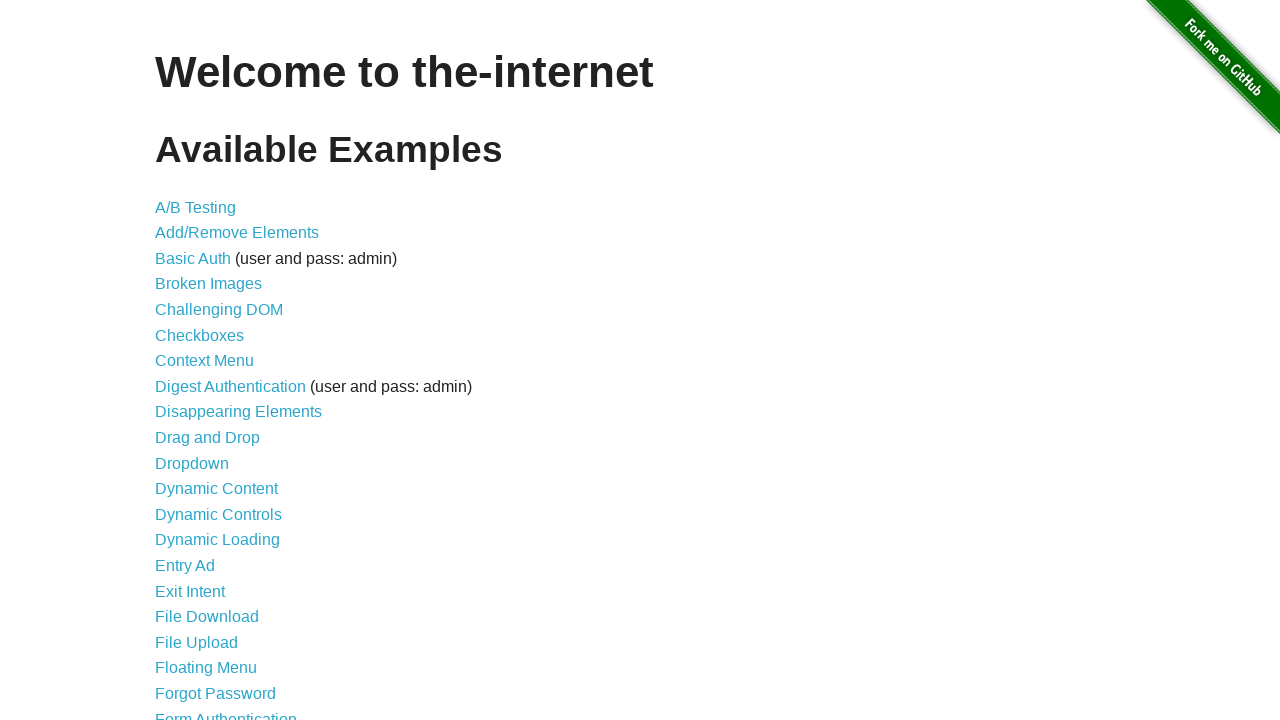

Clicked on the nested frames link at (210, 395) on a[href='/nested_frames']
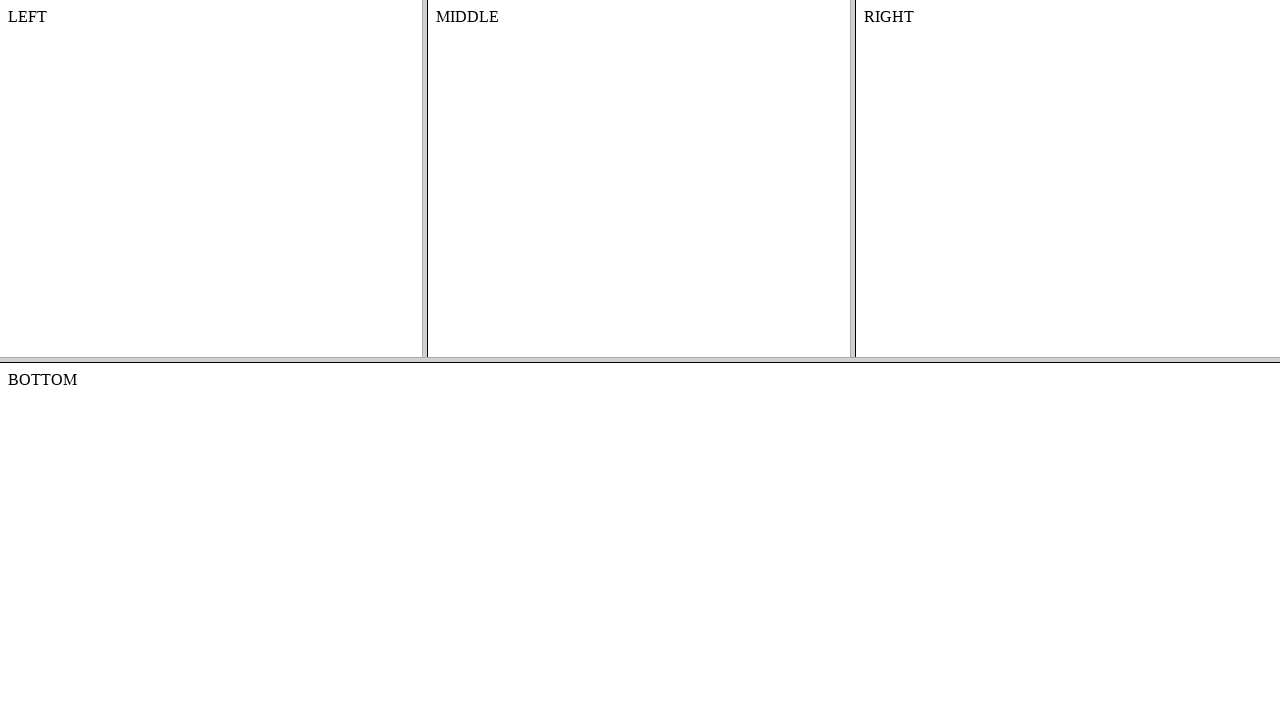

Located the top frame
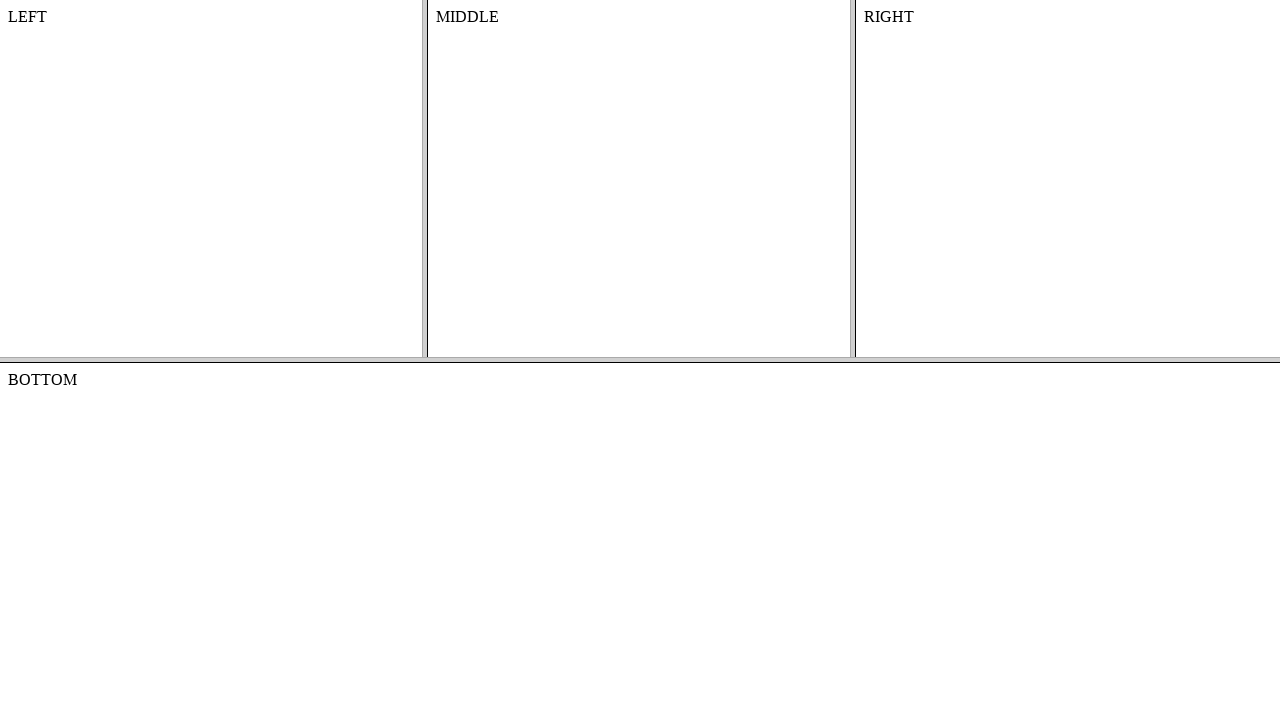

Located the middle frame within the top frame
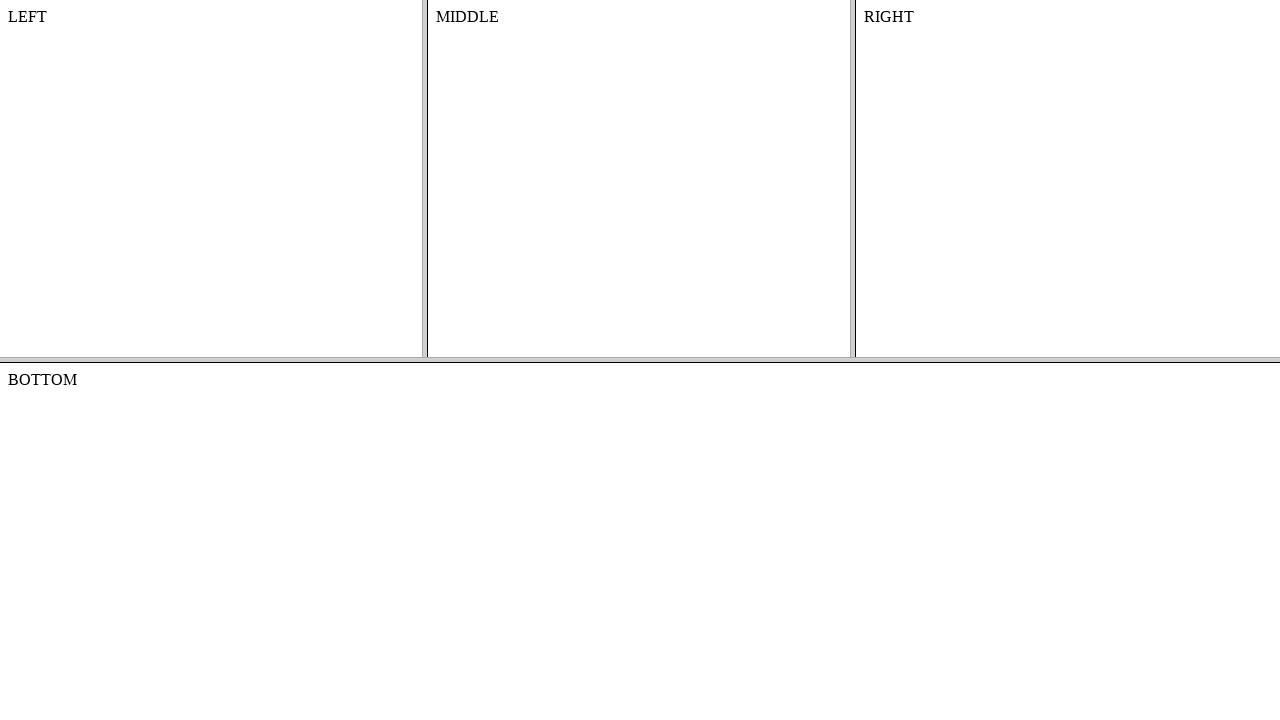

Extracted text content from the middle frame
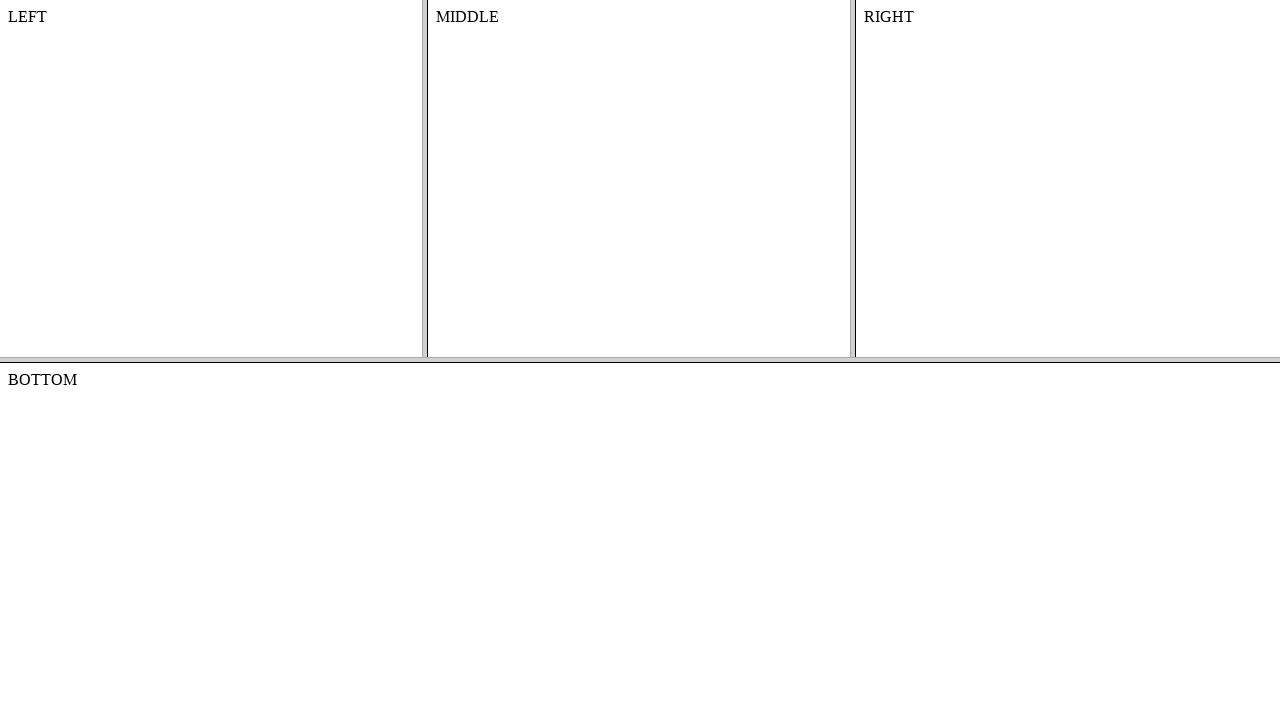

Printed content: MIDDLE
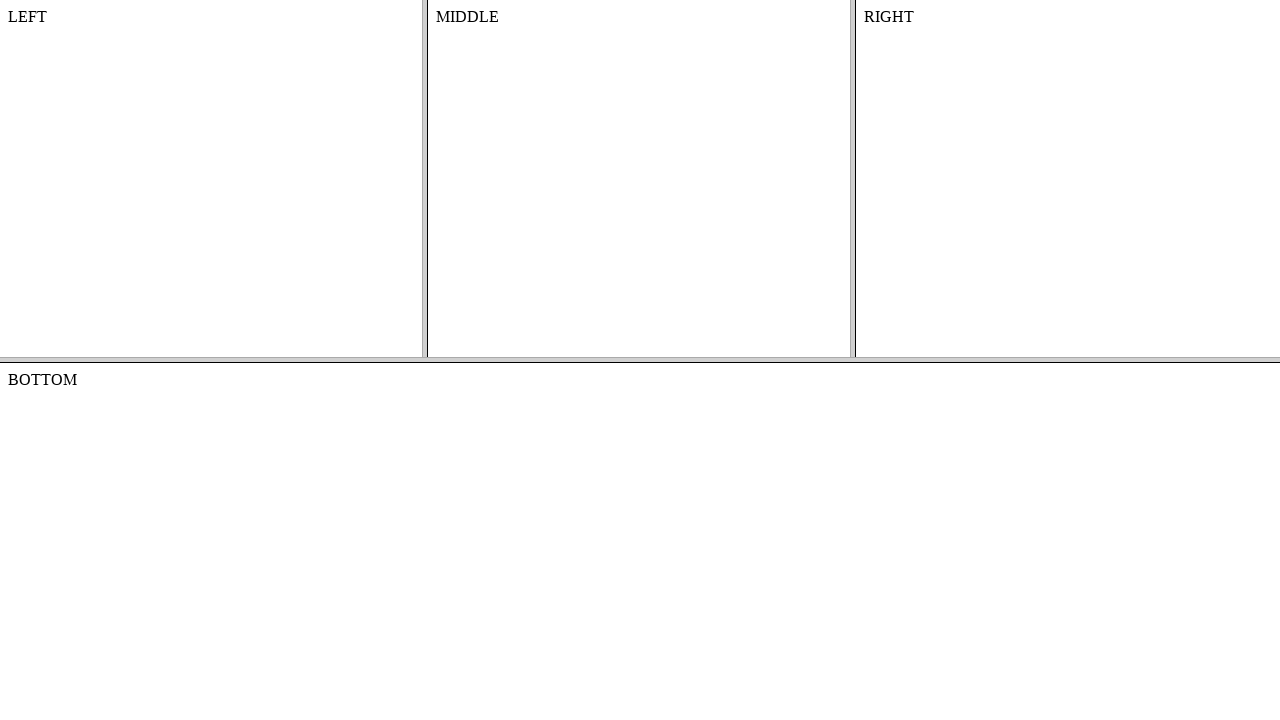

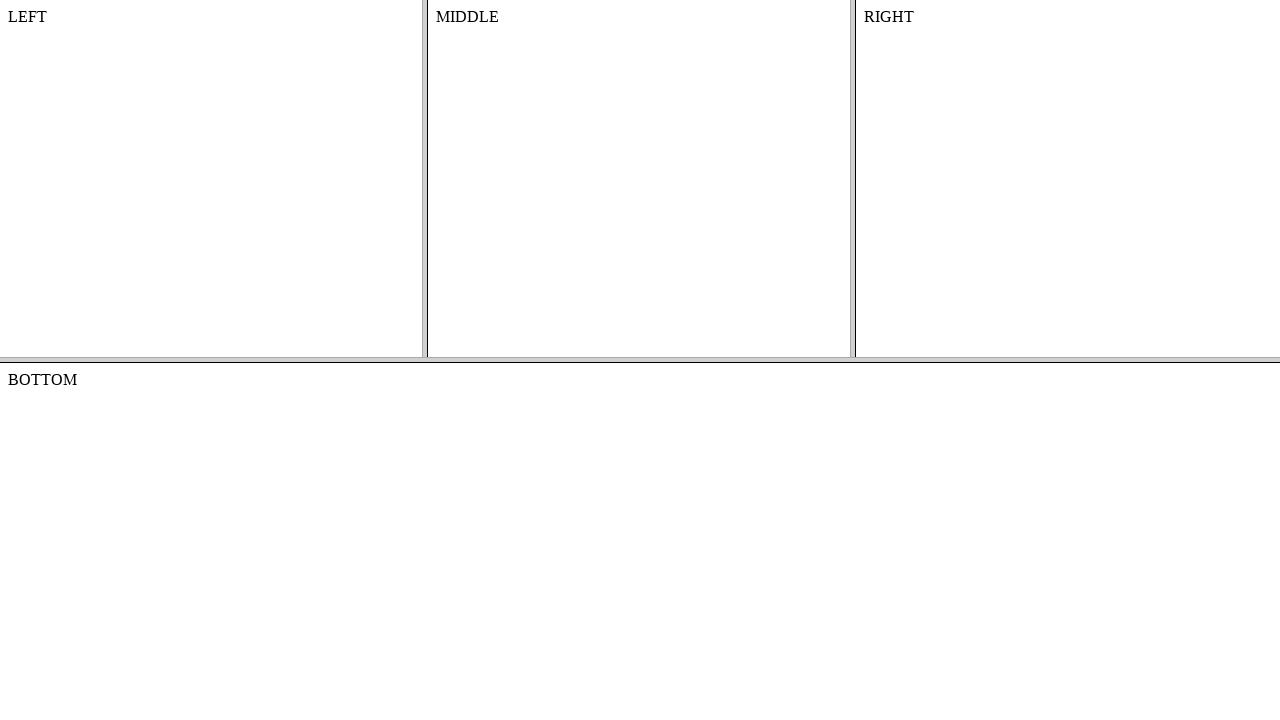